Tests enabling a disabled input field by clicking enable button and then entering text

Starting URL: http://www.uitestingplayground.com/disabledinput

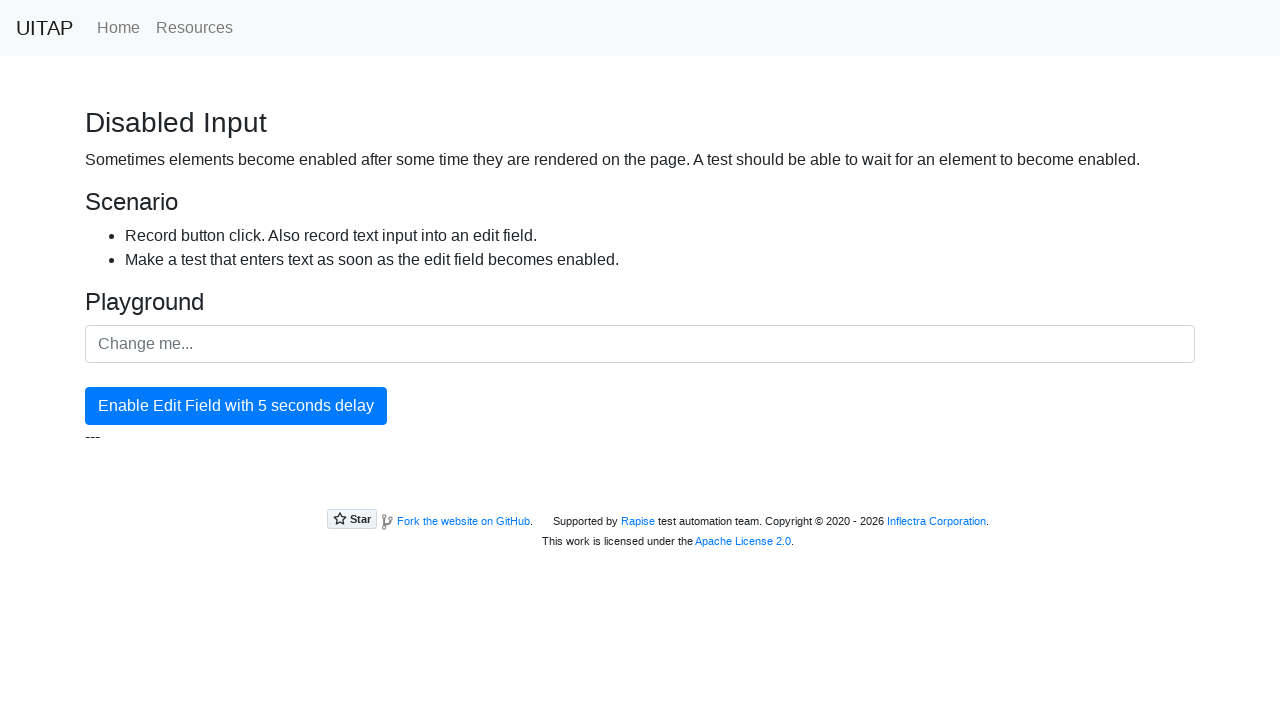

Clicked enable button to enable disabled input field at (236, 406) on #enableButton
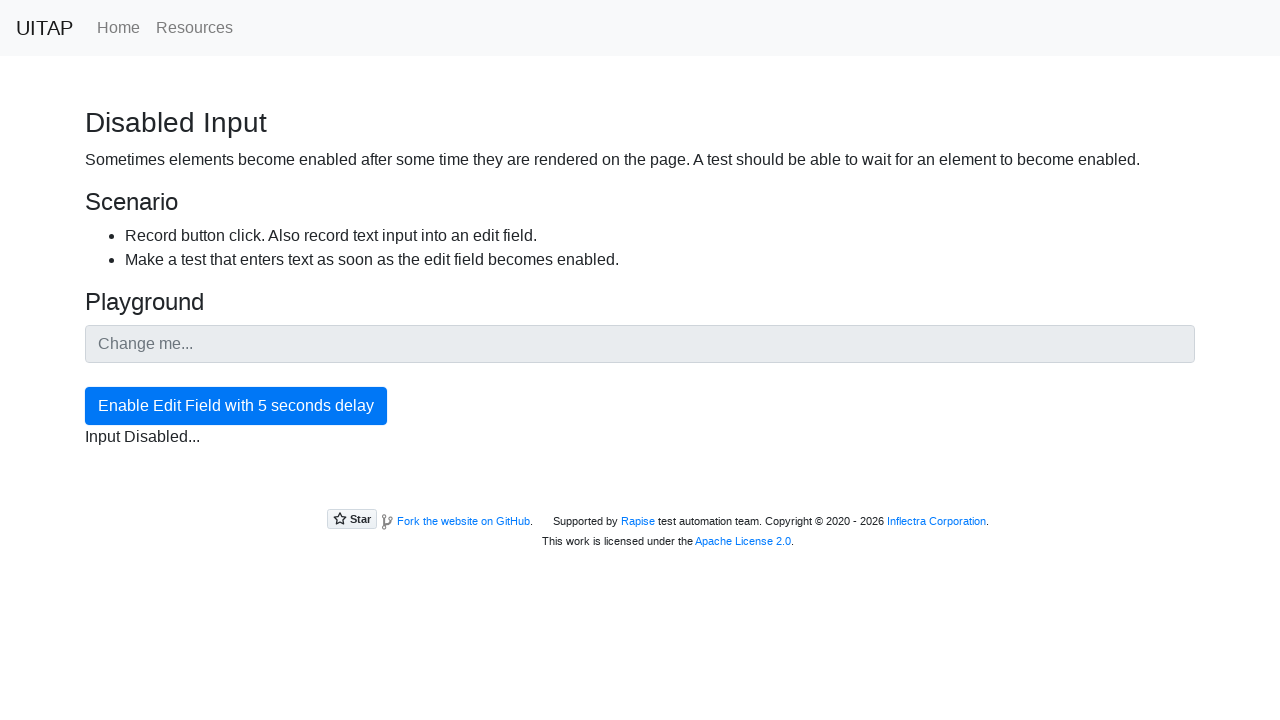

Input field is now enabled
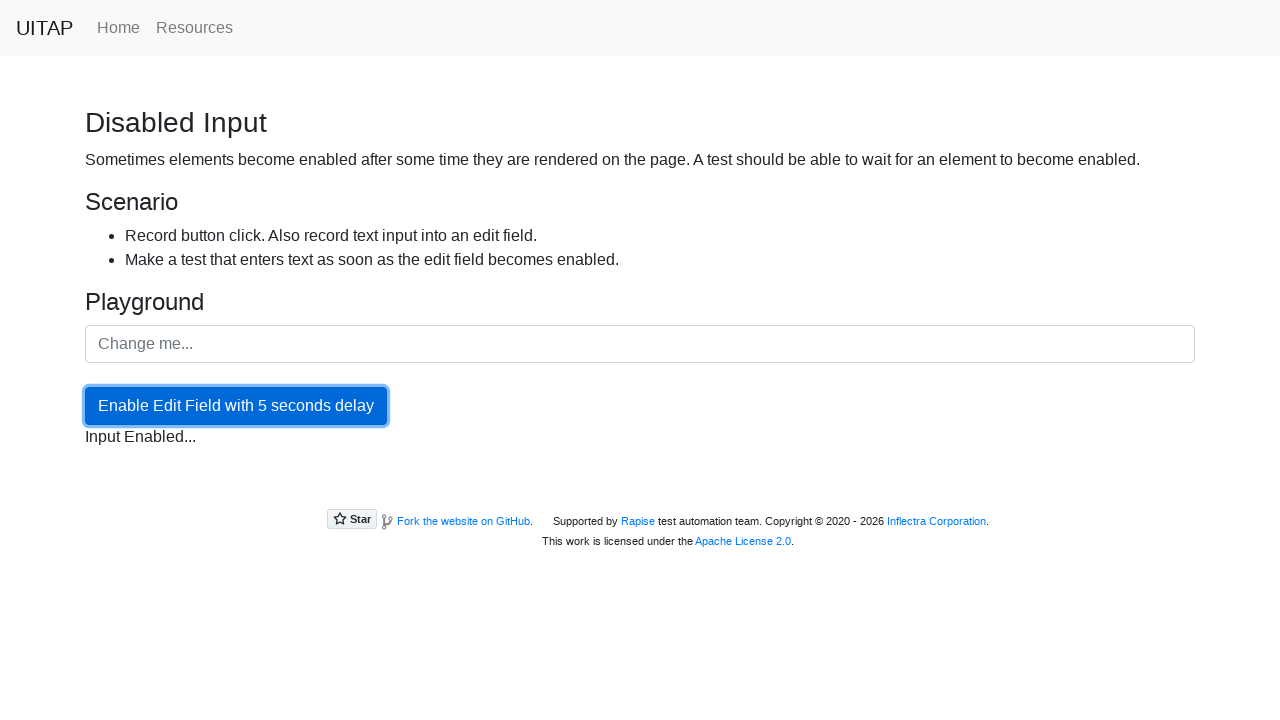

Clicked on input field to focus it at (640, 344) on #inputField
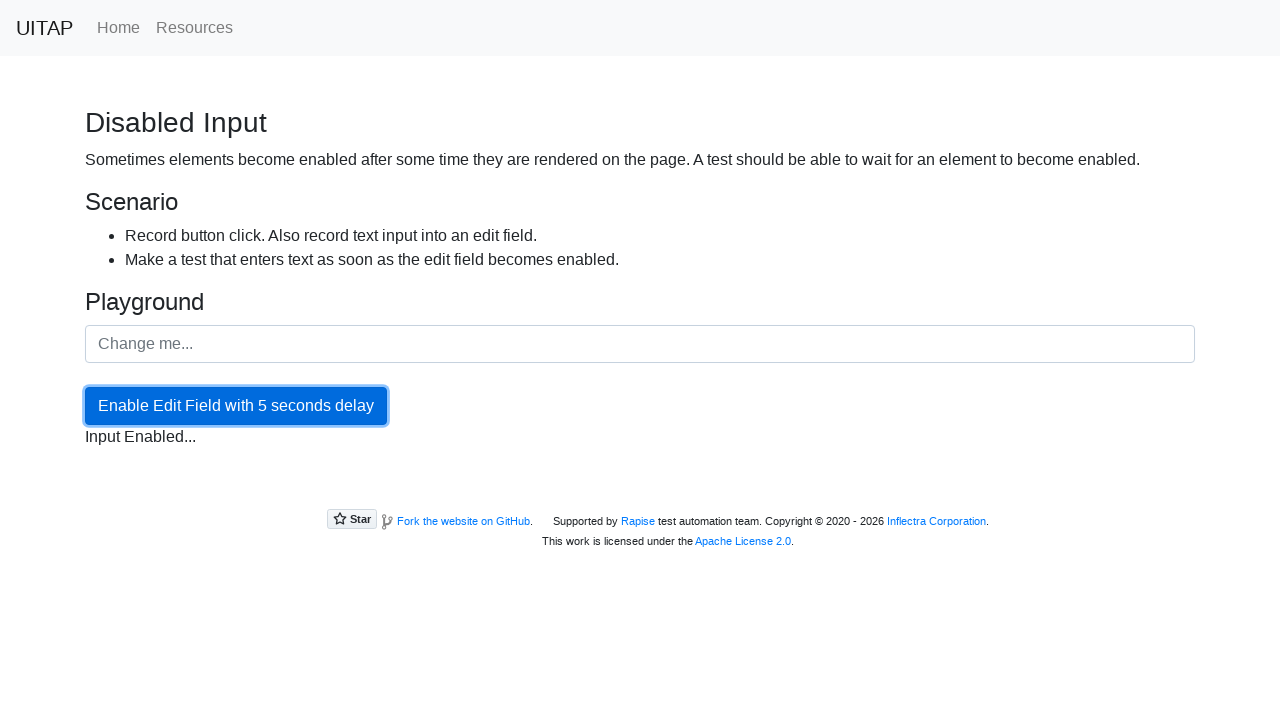

Entered 'Hello World!' into the input field on #inputField
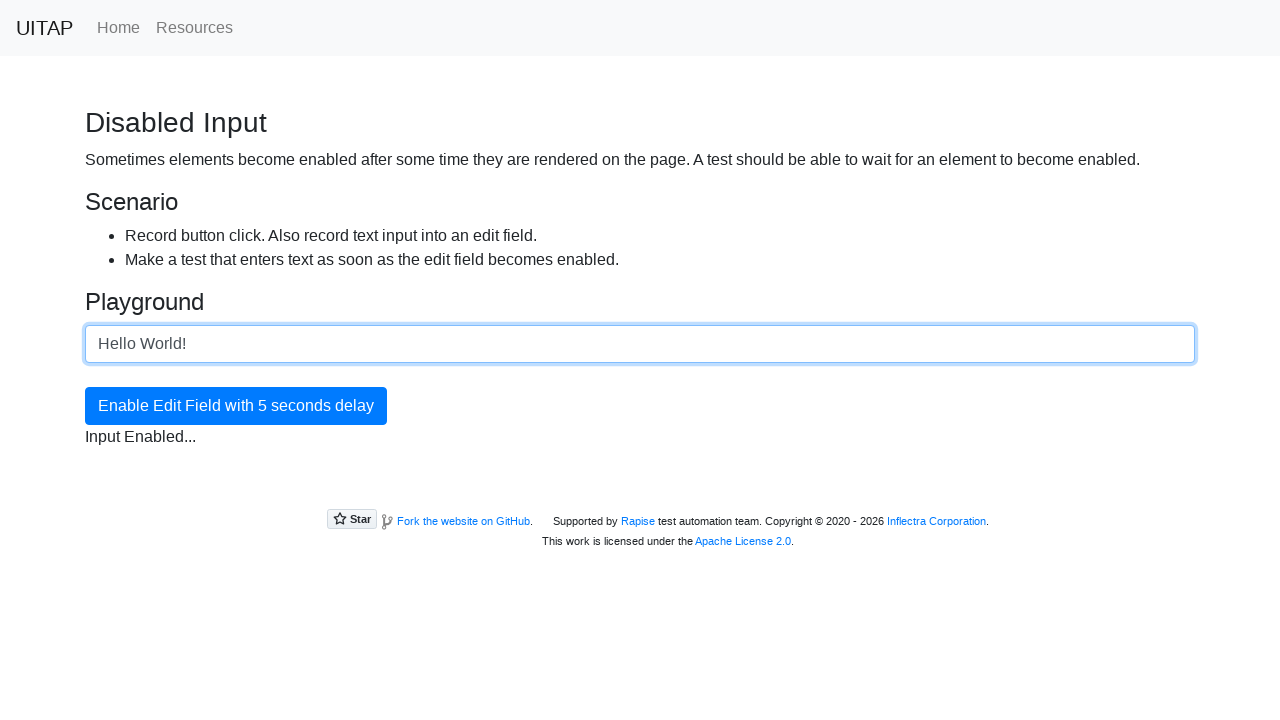

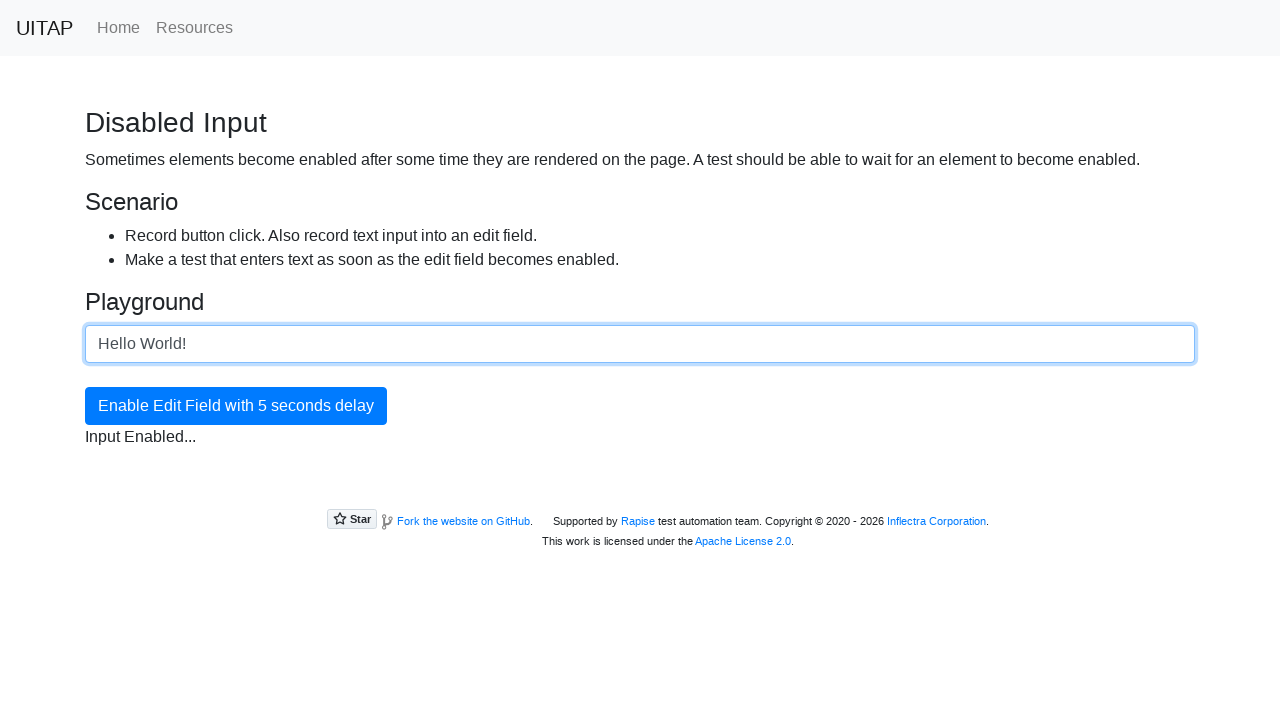